Opens Myntra website, then opens a new browser tab and navigates to Flipkart website

Starting URL: https://www.myntra.com/

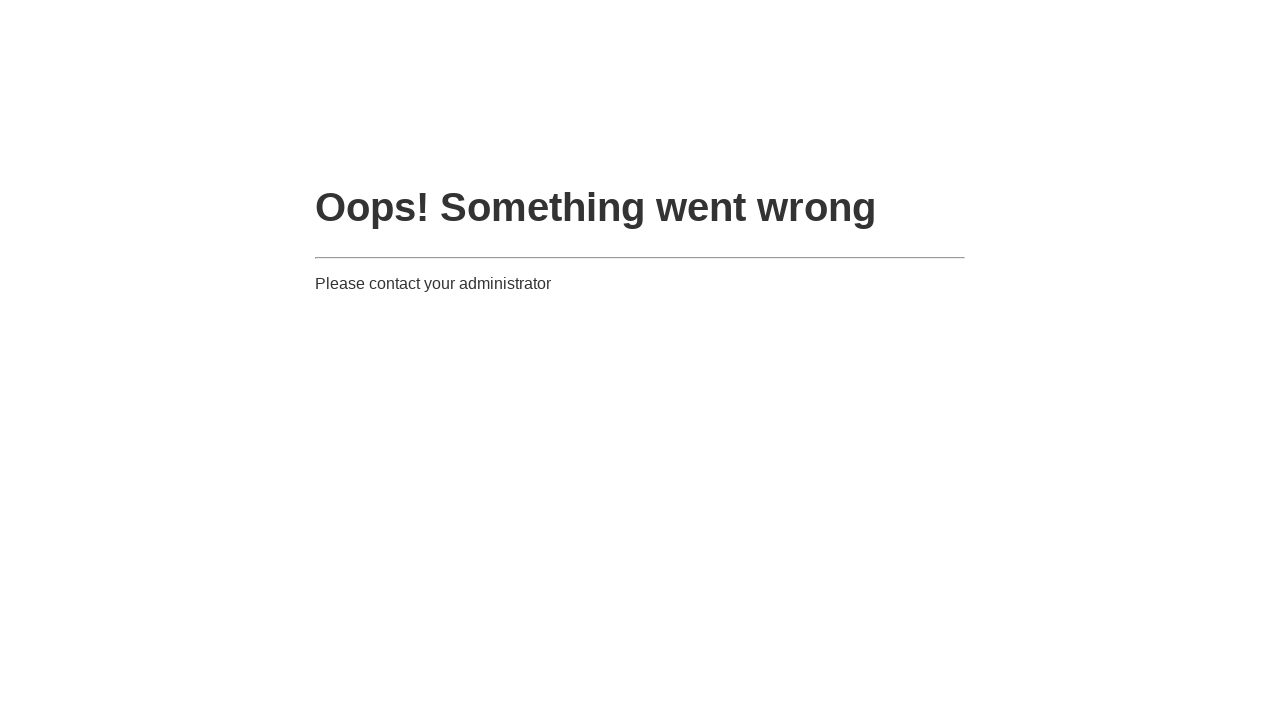

Opened a new browser tab
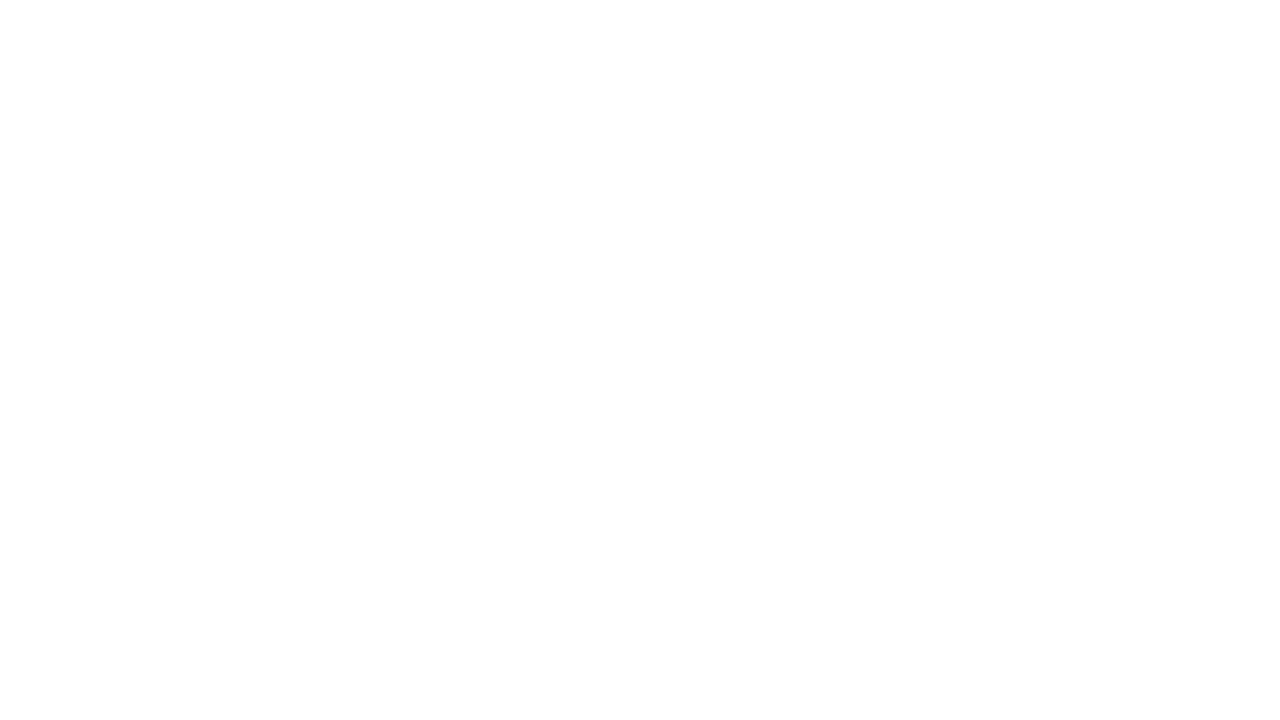

Navigated to Flipkart website
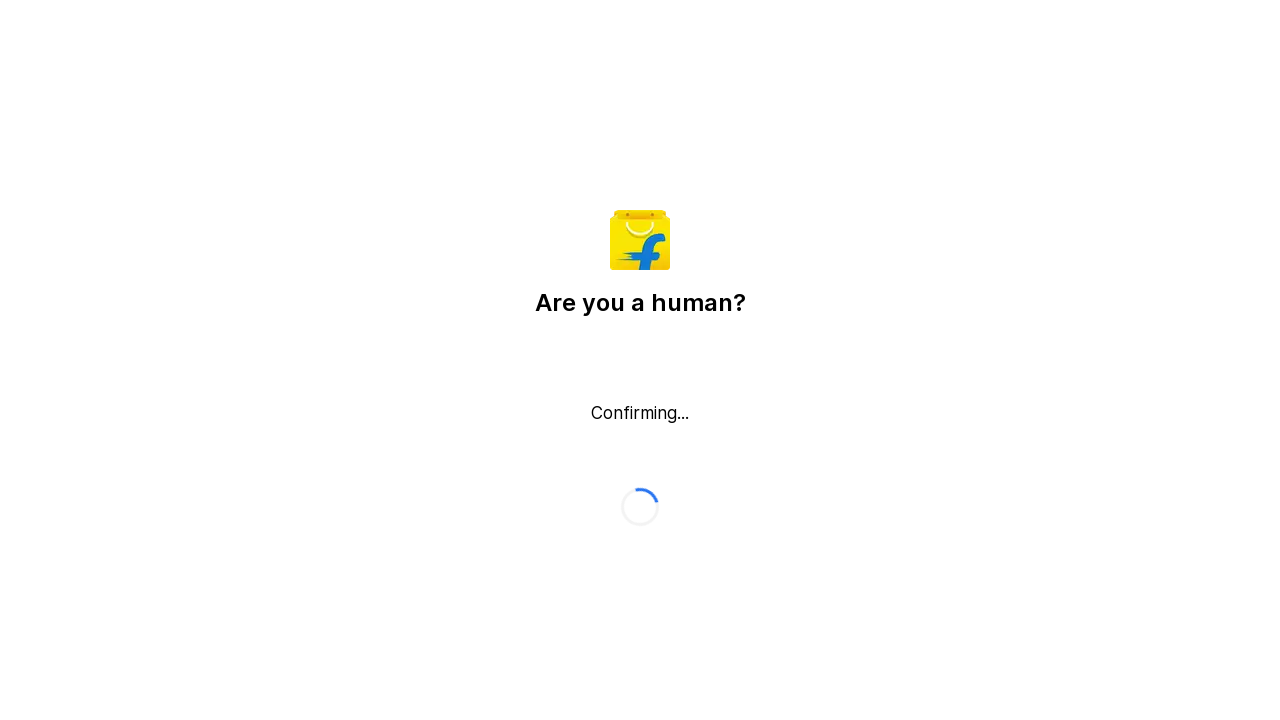

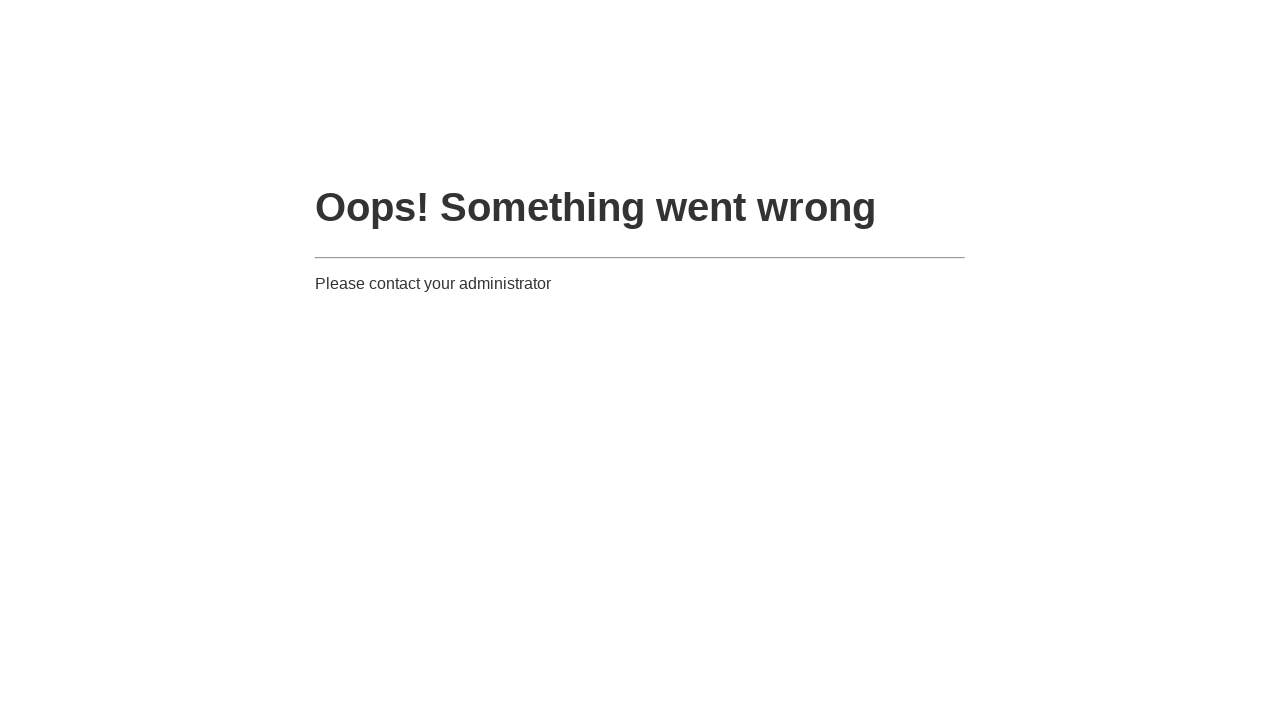